Tests autocomplete/suggestion functionality by typing in an input field, waiting for suggestions to appear, and selecting a specific option from the dropdown list

Starting URL: https://seleniumpractise.blogspot.com/2016/08/how-to-handle-autocomplete-feature-in.html

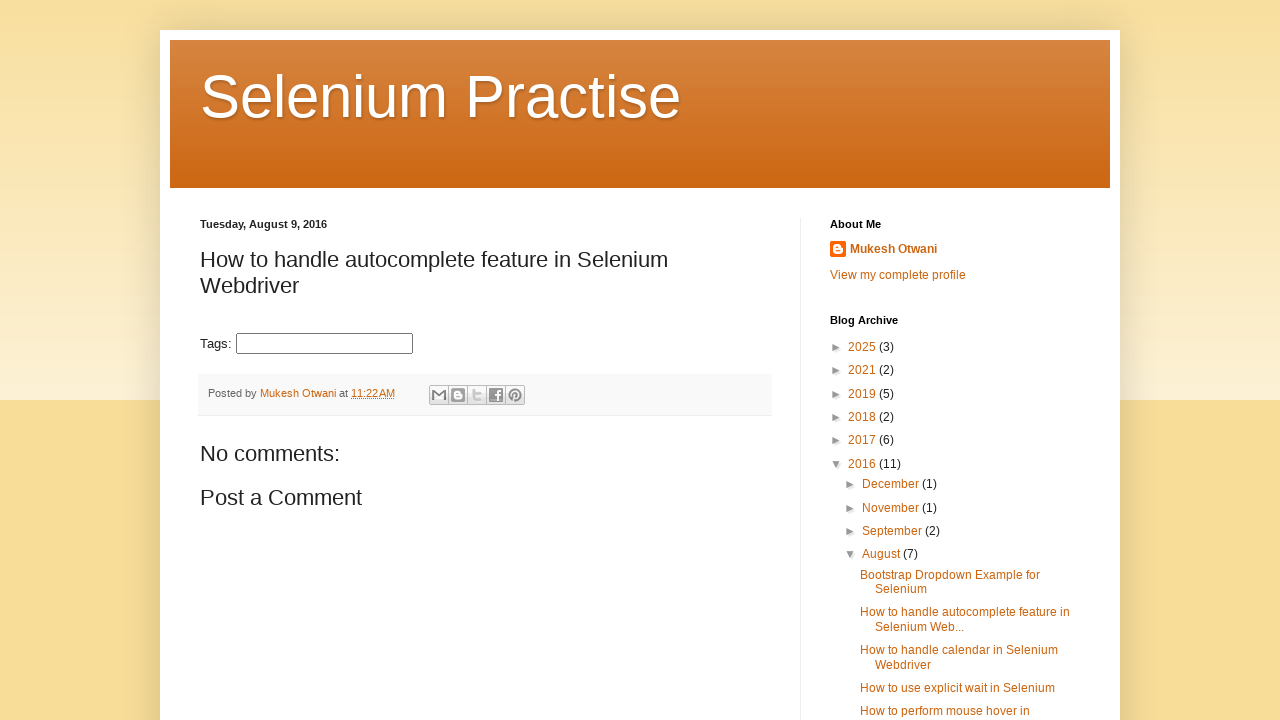

Typed 'S' in the autocomplete input field to trigger suggestions on input#tags
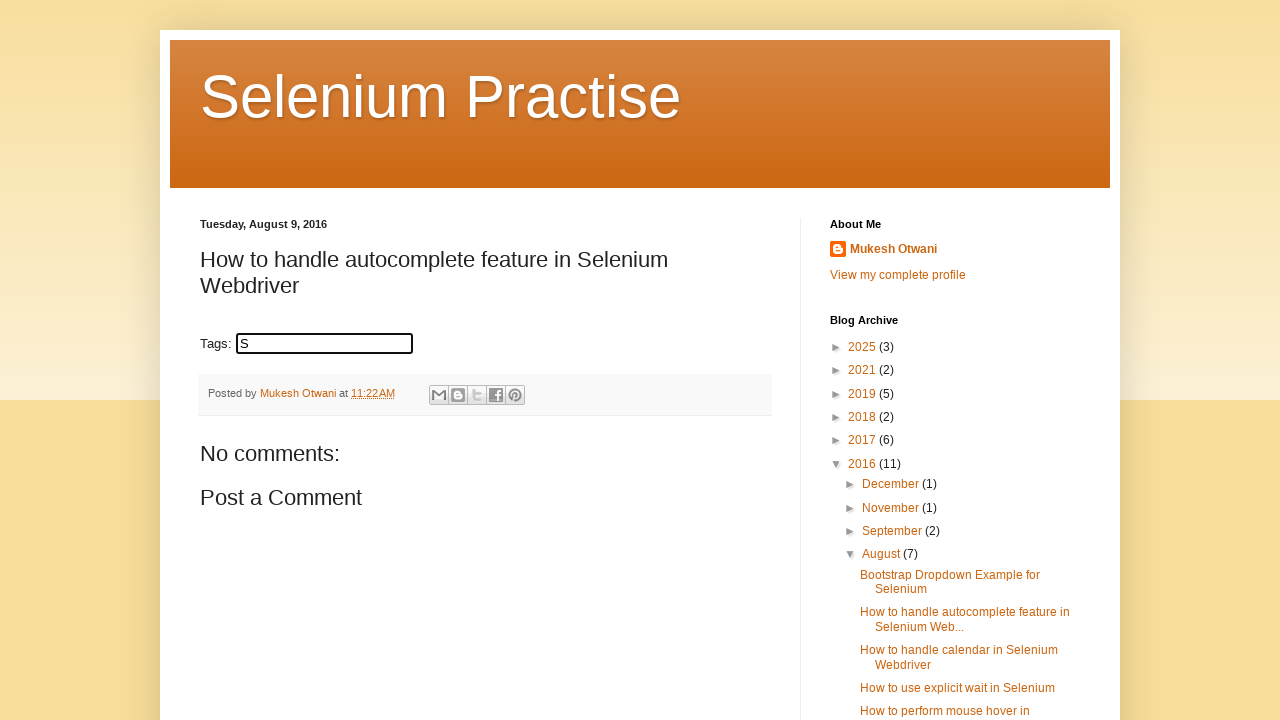

Autocomplete suggestions dropdown appeared
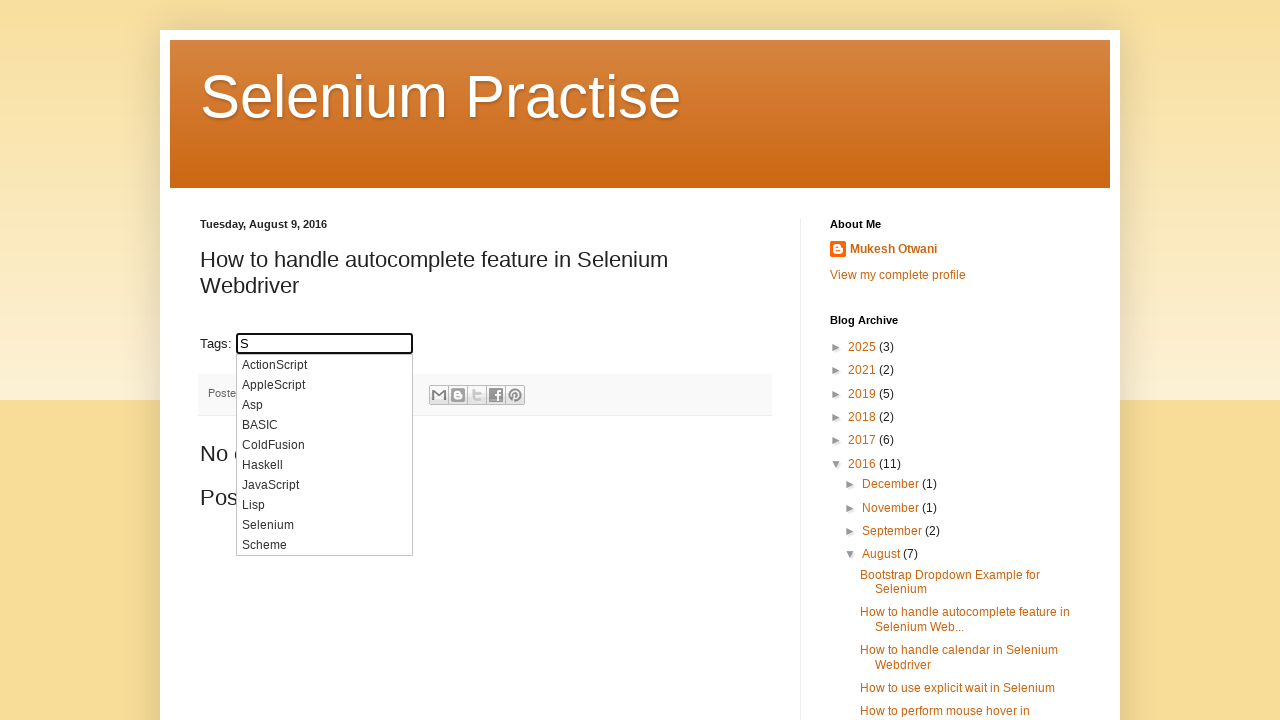

Located all suggestion items in the dropdown
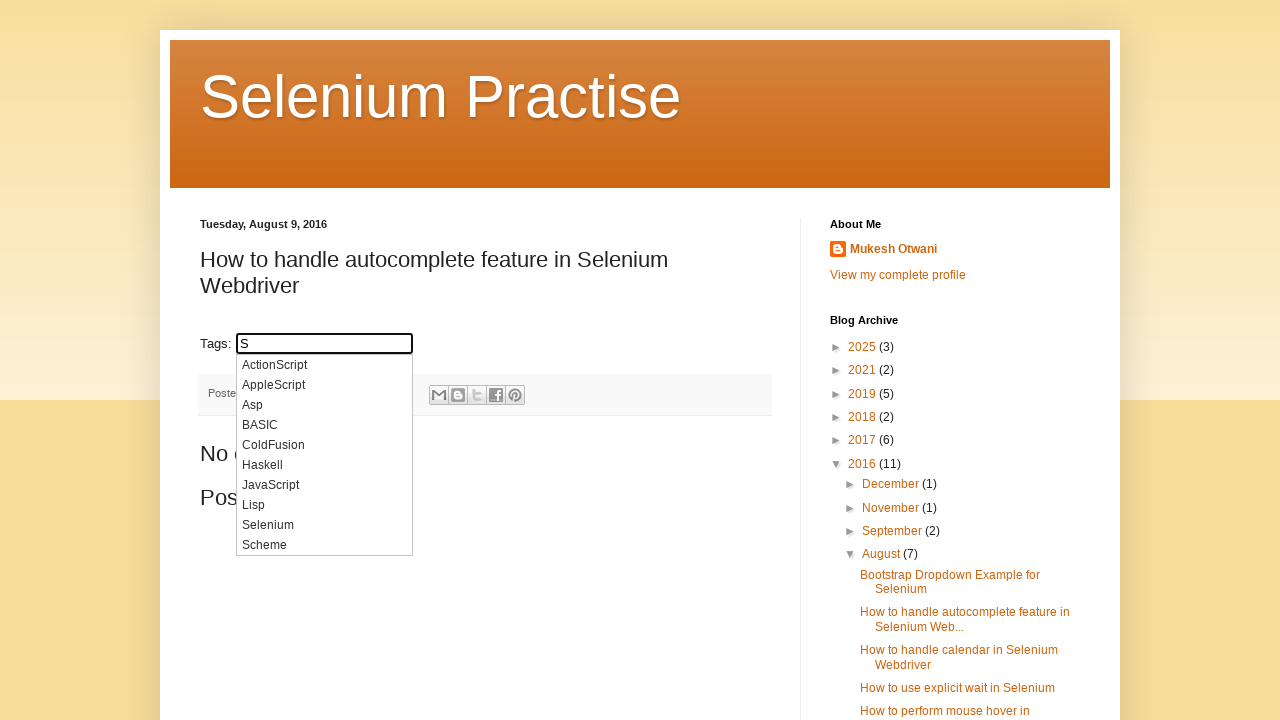

Found 10 suggestion items in the dropdown
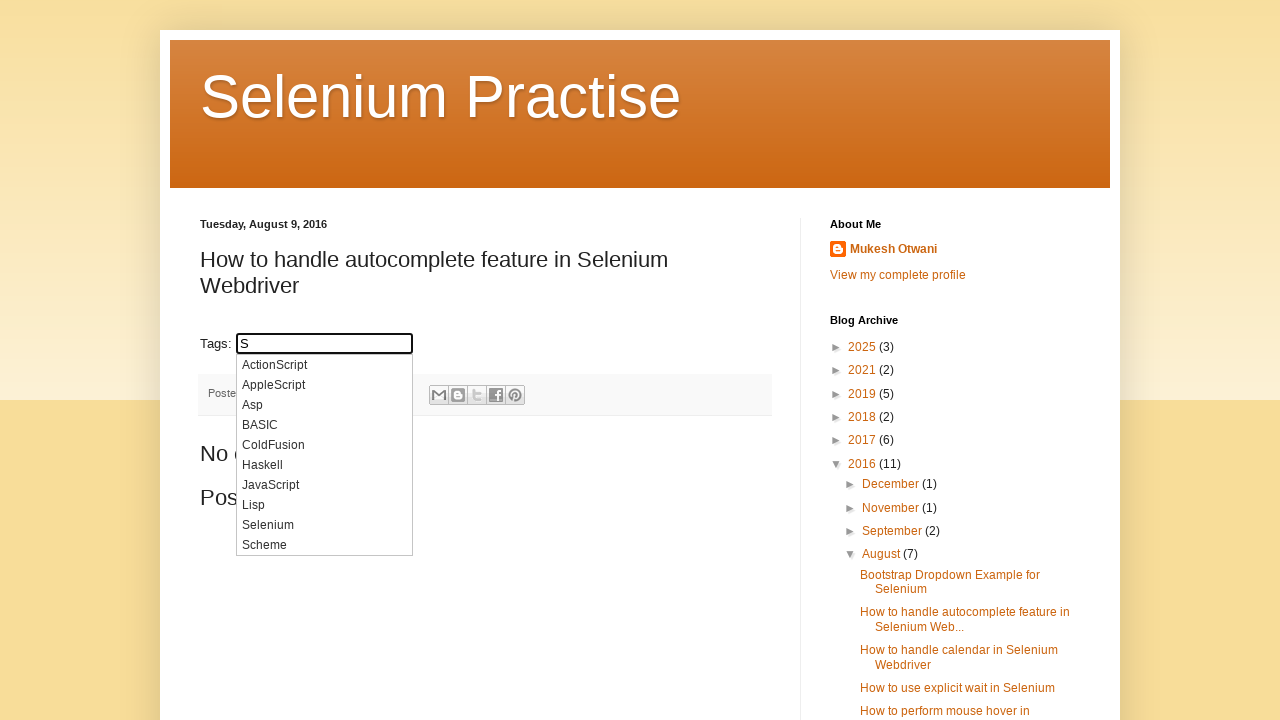

Retrieved text content from suggestion item 1: 'ActionScript'
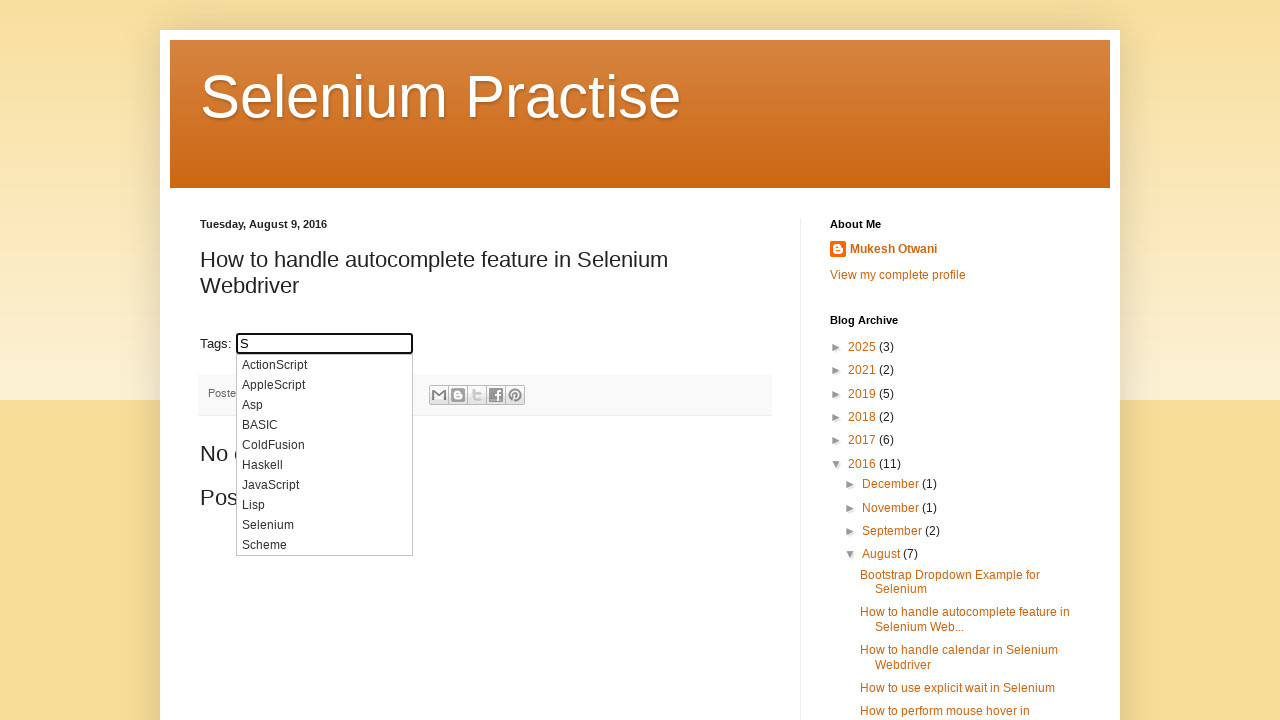

Retrieved text content from suggestion item 2: 'AppleScript'
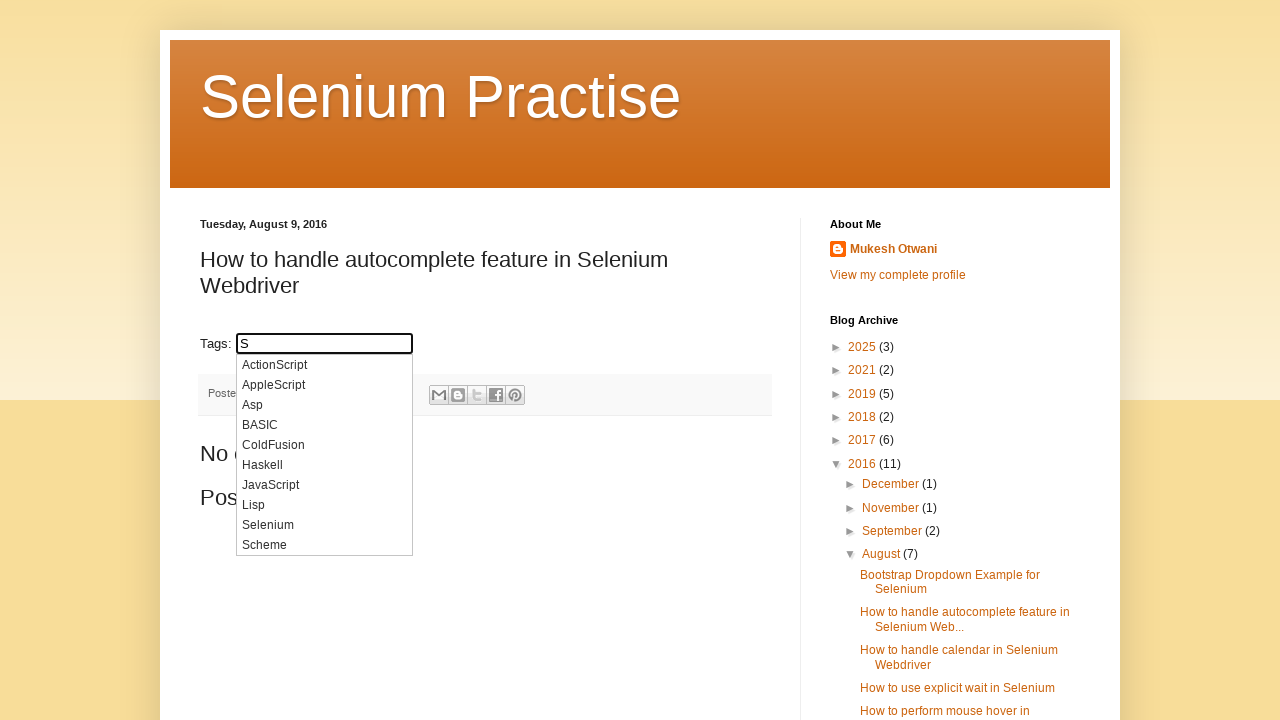

Retrieved text content from suggestion item 3: 'Asp'
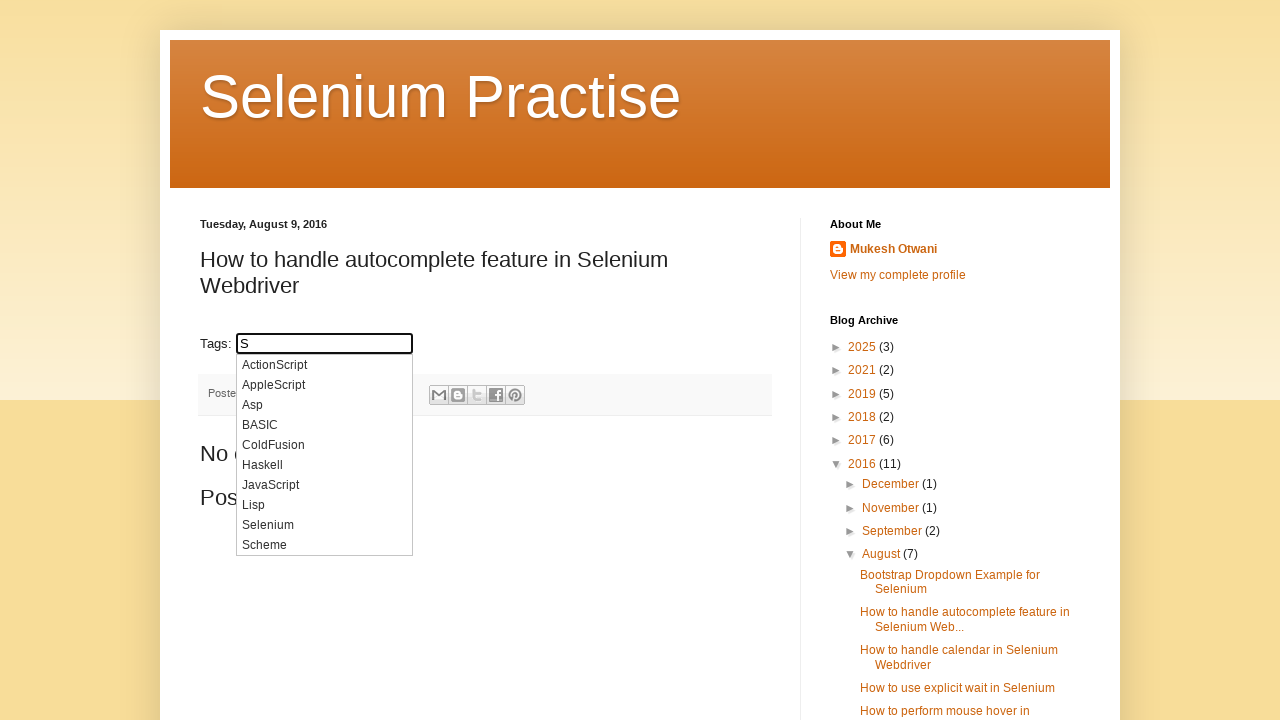

Retrieved text content from suggestion item 4: 'BASIC'
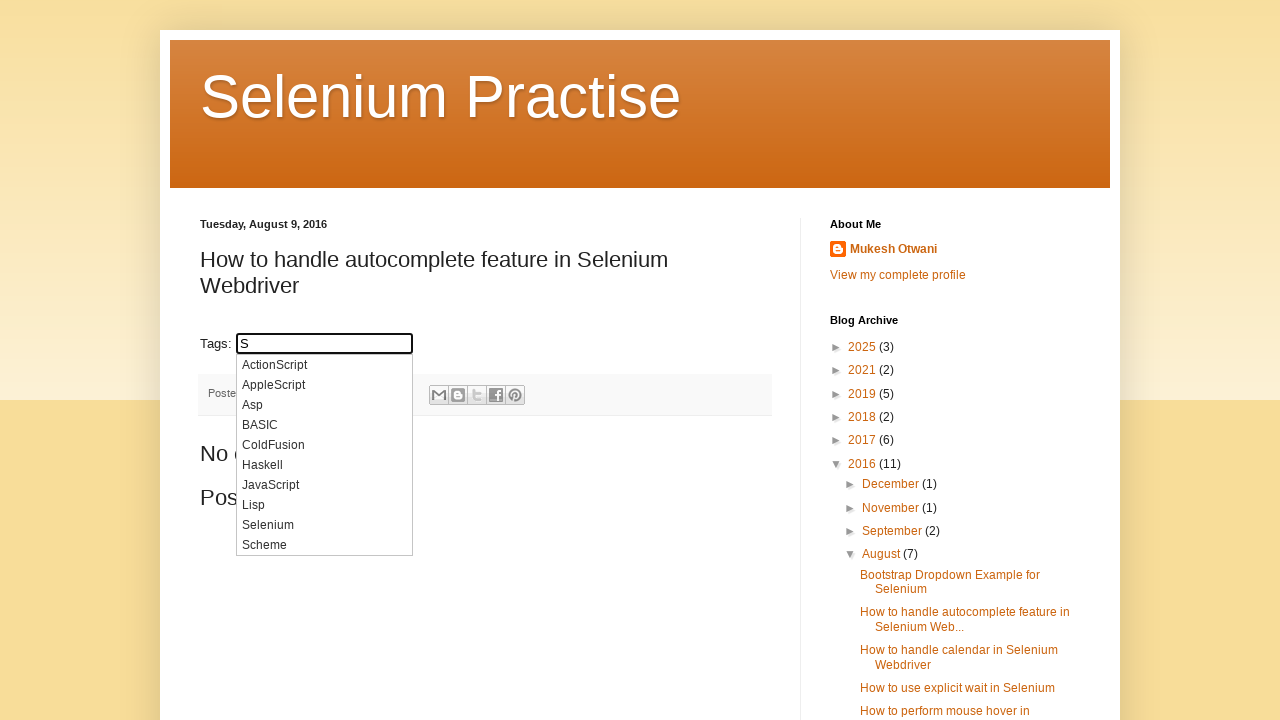

Retrieved text content from suggestion item 5: 'ColdFusion'
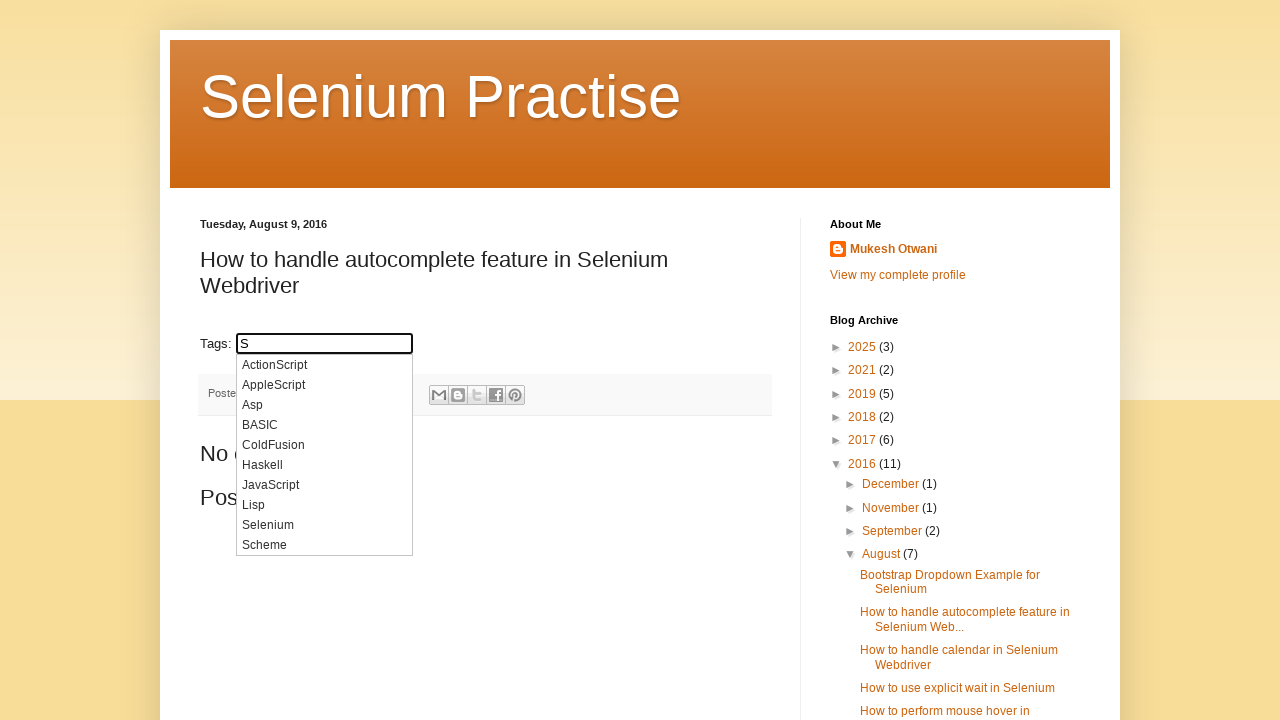

Retrieved text content from suggestion item 6: 'Haskell'
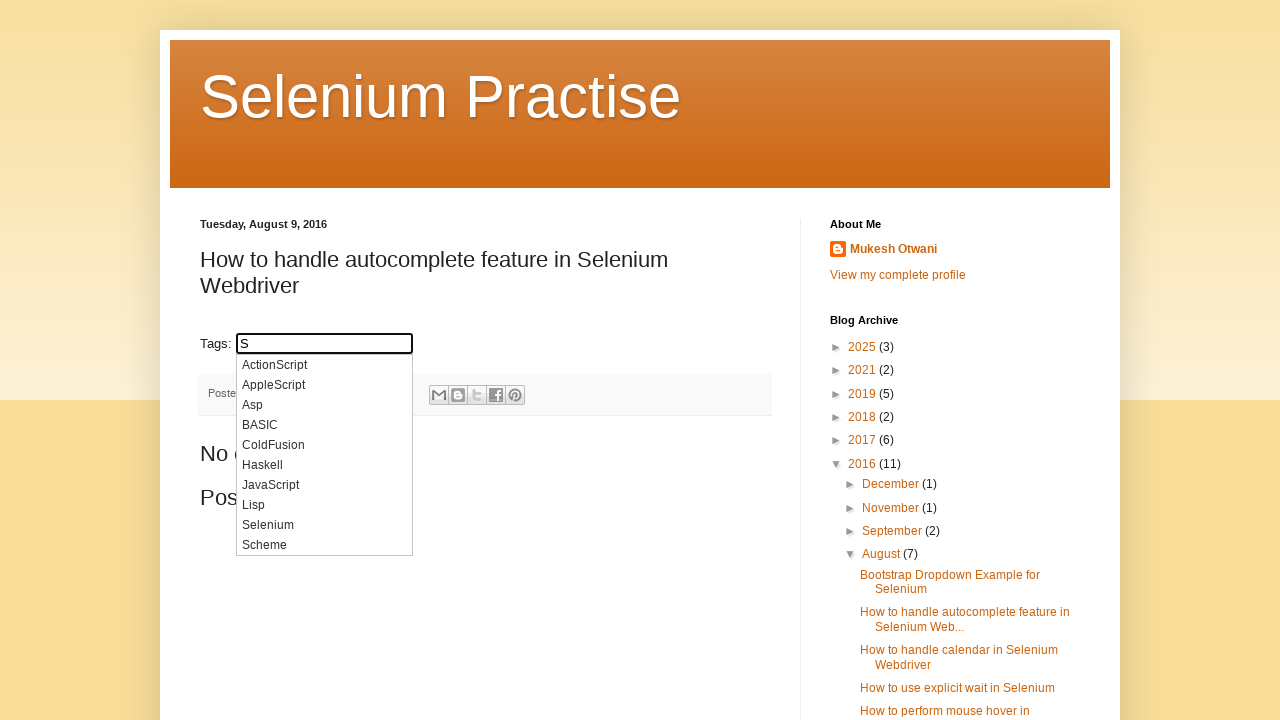

Clicked on 'Haskell' suggestion option at (324, 465) on ul#ui-id-1 li div >> nth=5
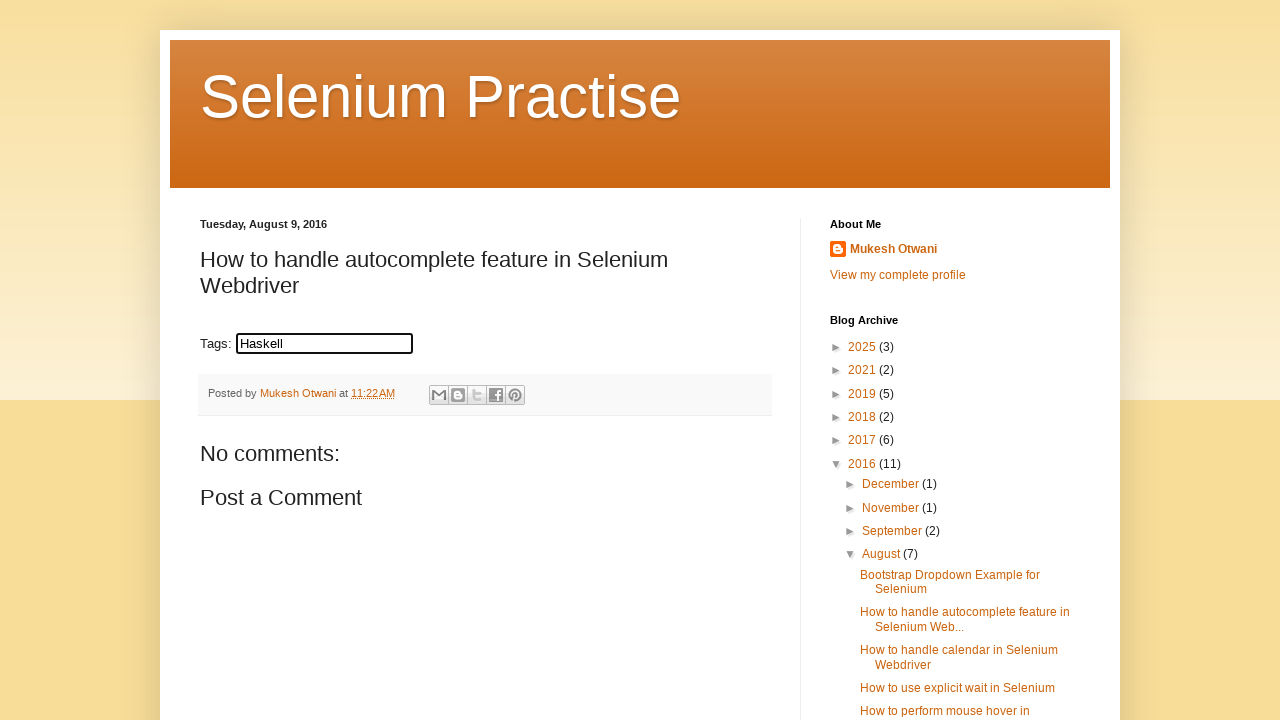

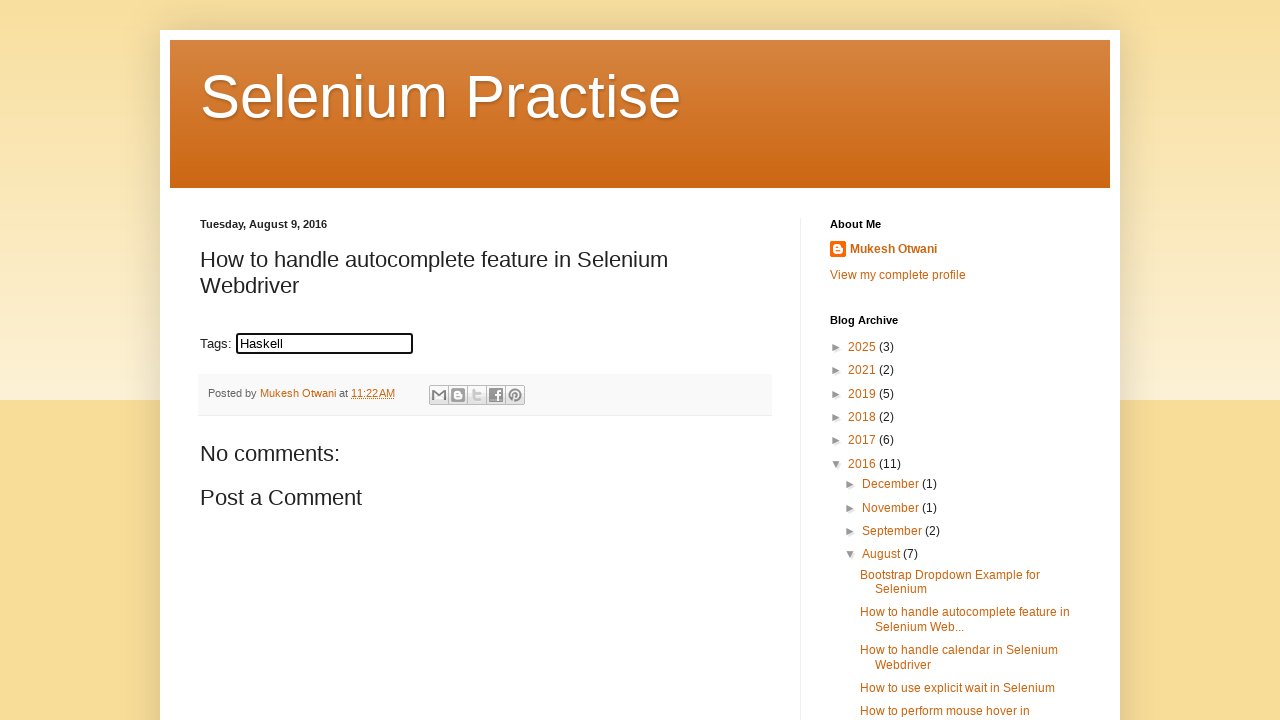